Tests blur functionality by typing in search field and removing focus from it

Starting URL: https://naveenautomationlabs.com/opencart/index.php?route=account/register

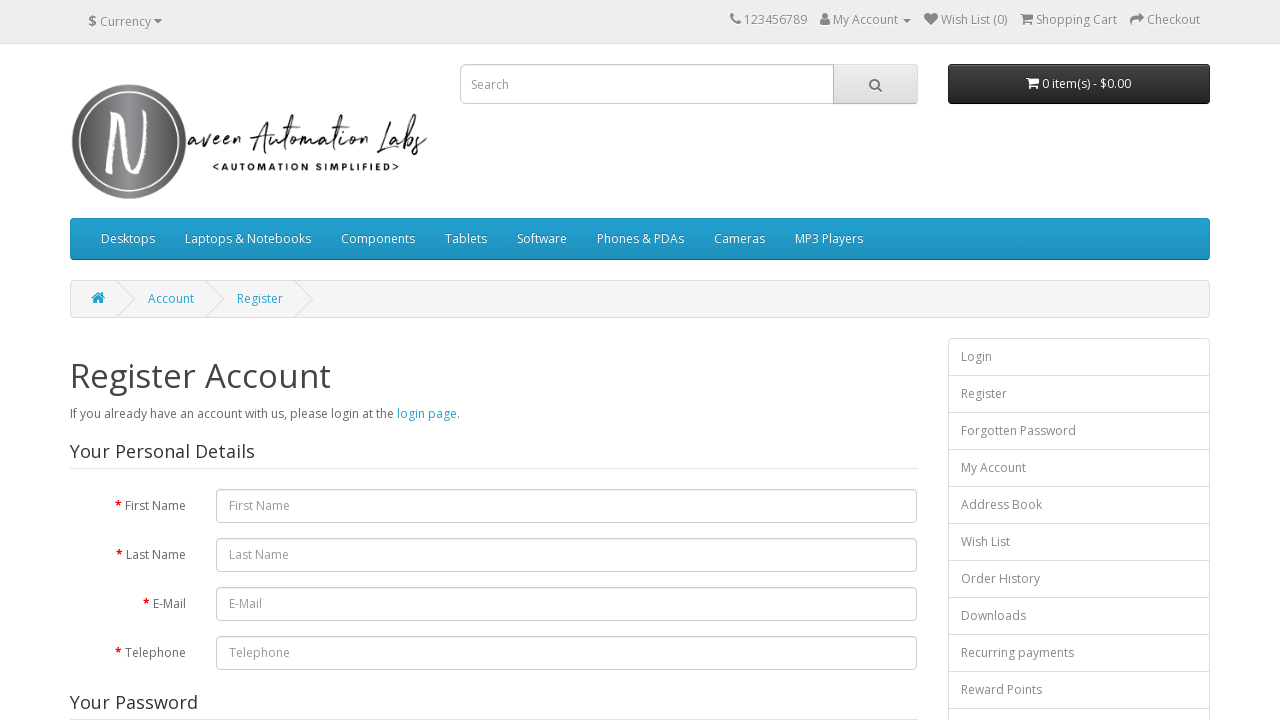

Typed 'macbook' in search field on input[placeholder='Search']
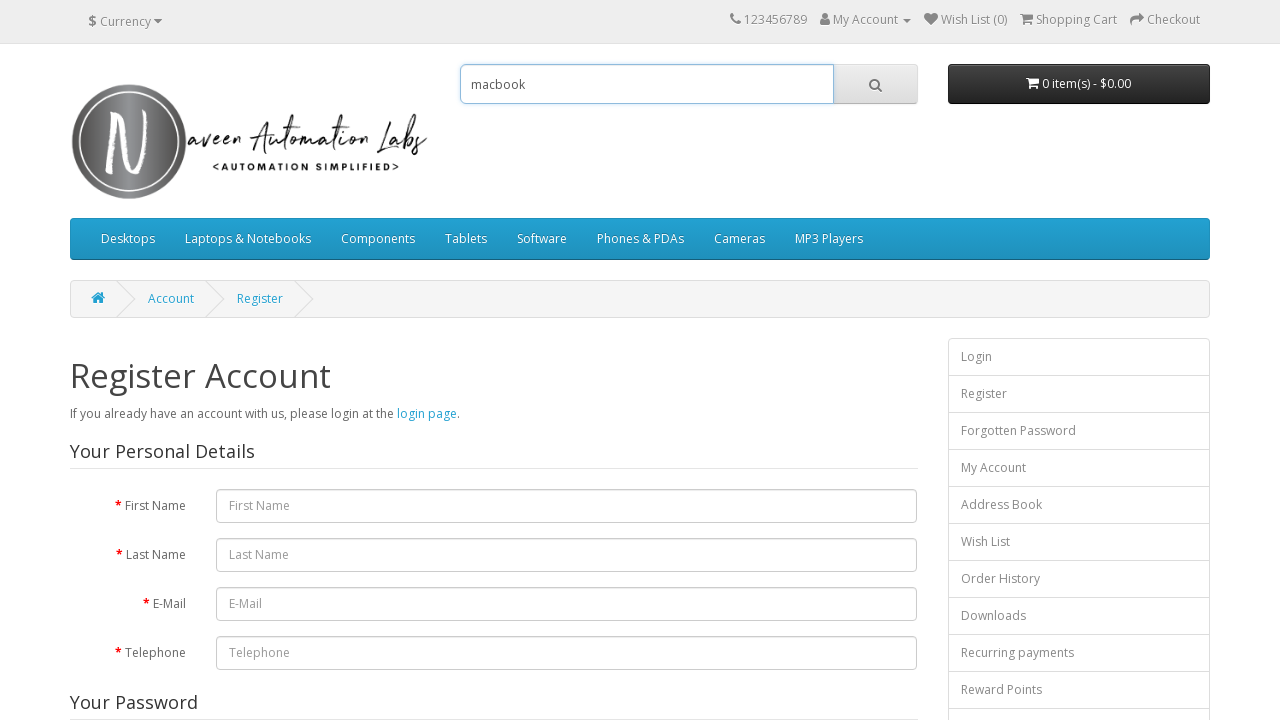

Blurred search field by removing focus
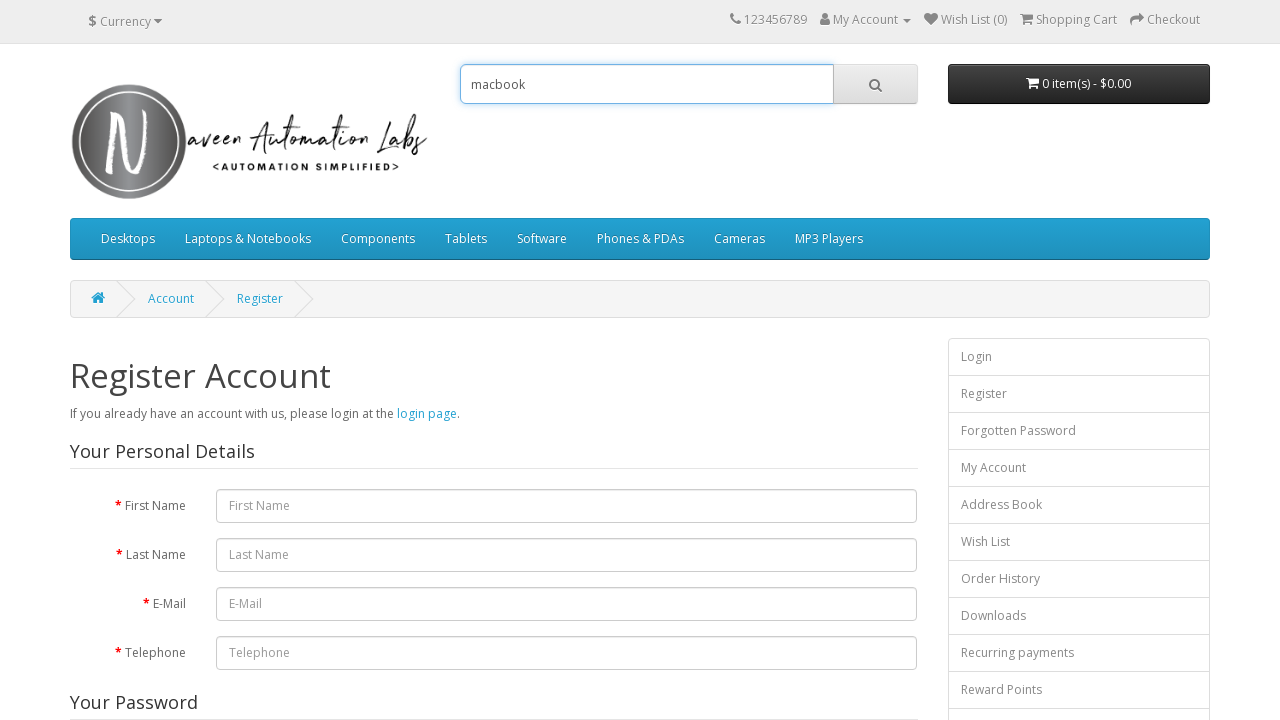

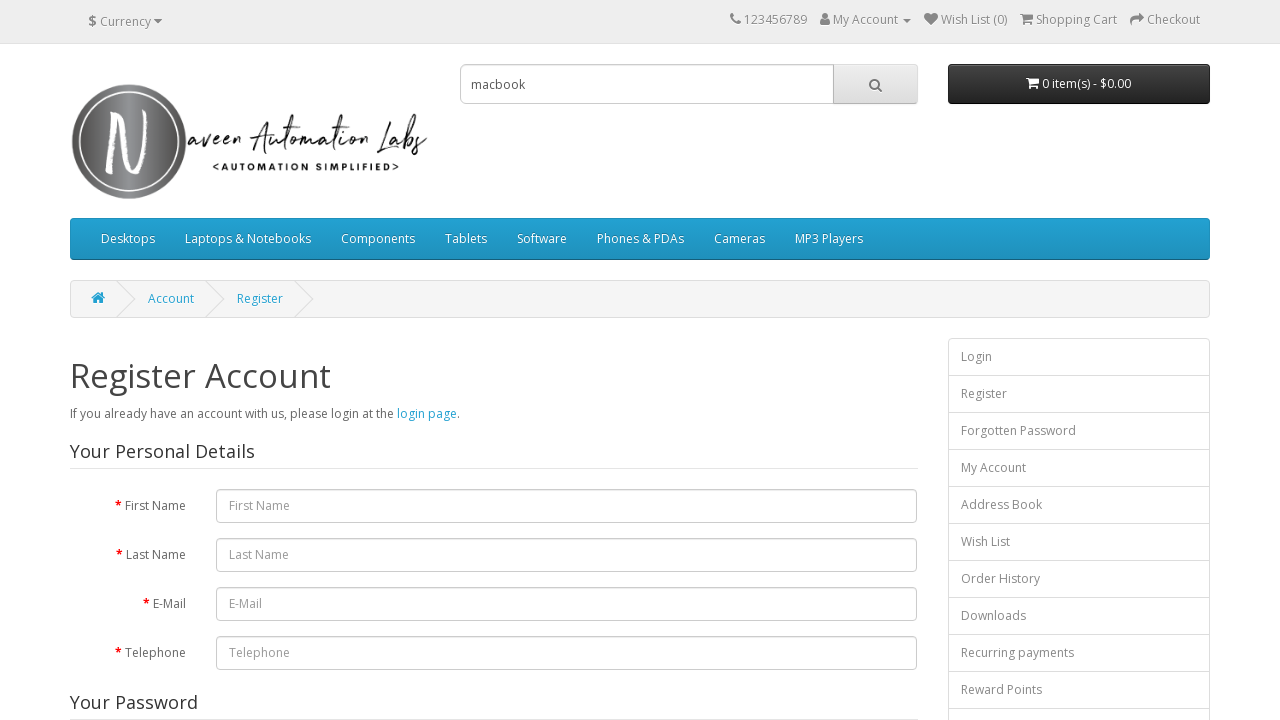